Tests e-commerce functionality by searching for a product, adding it to cart, verifying it's in the cart, and then deleting it from the cart

Starting URL: https://www.demoblaze.com/

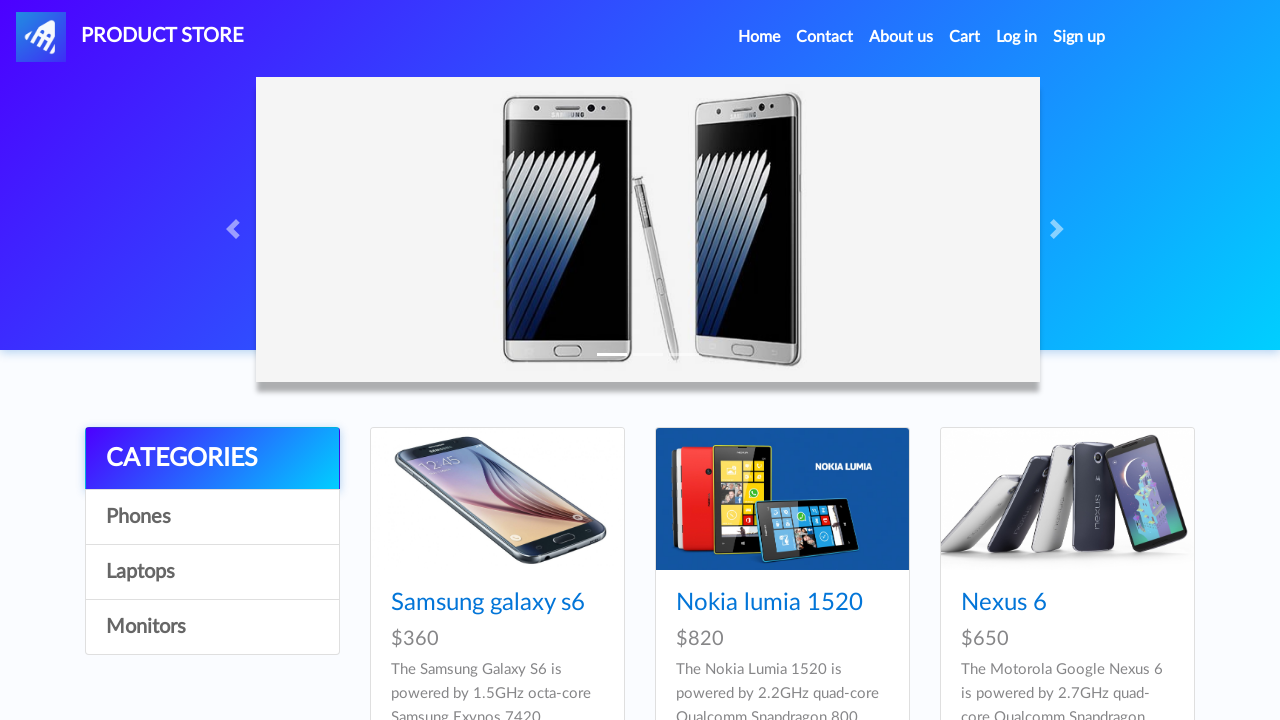

Scrolled to bottom of page to view products
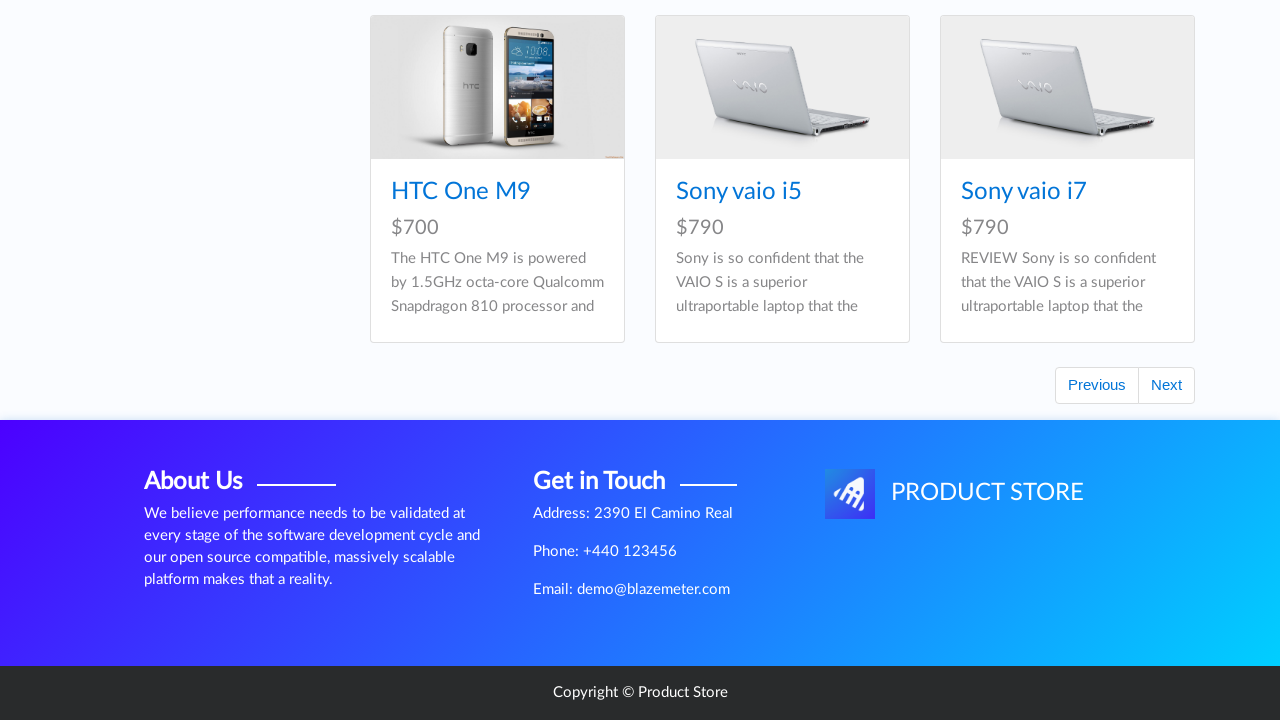

Waited 1 second for products to load
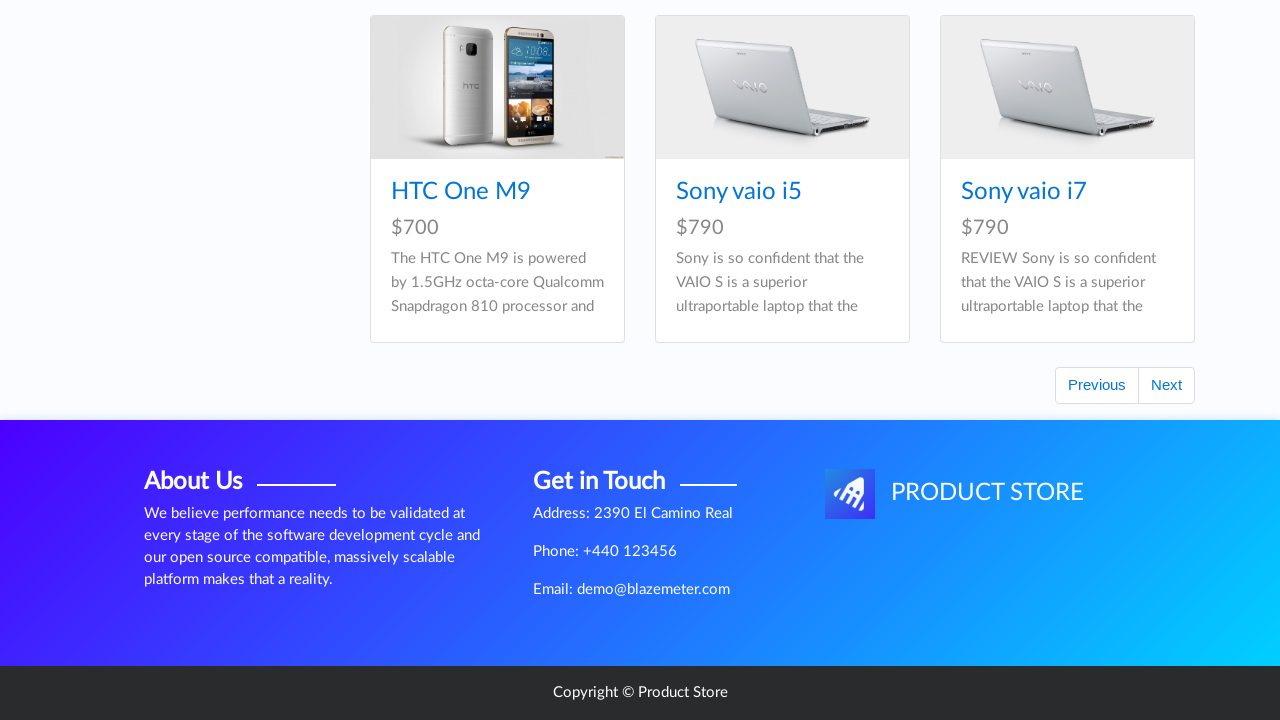

Clicked on Nexus 6 product link at (1004, 360) on text='Nexus 6'
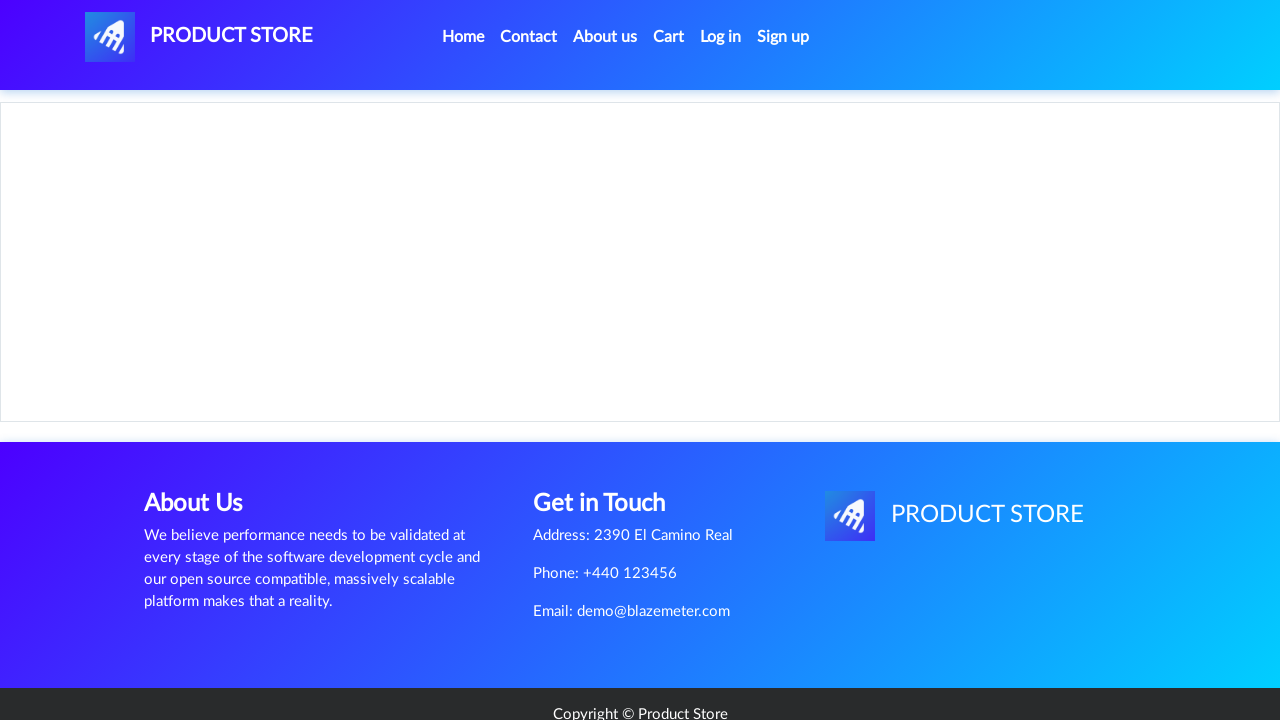

Waited 1 second for product page to load
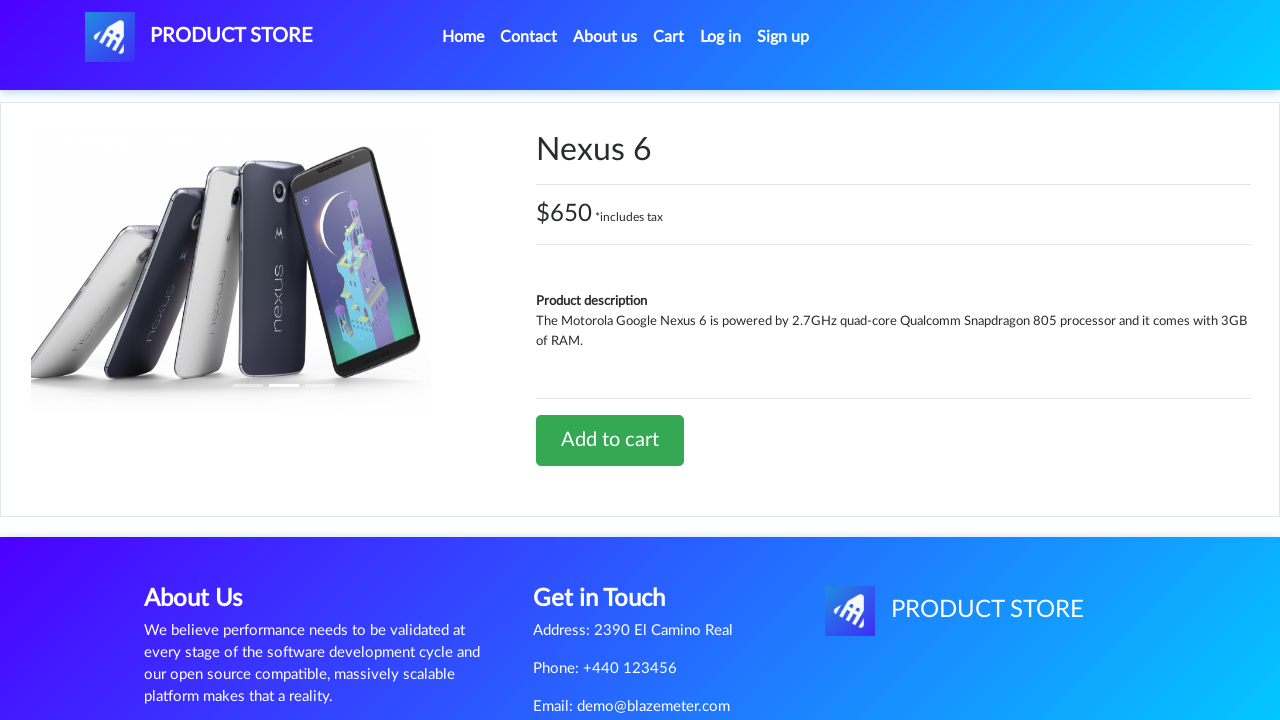

Verified Nexus 6 product page loaded with product title
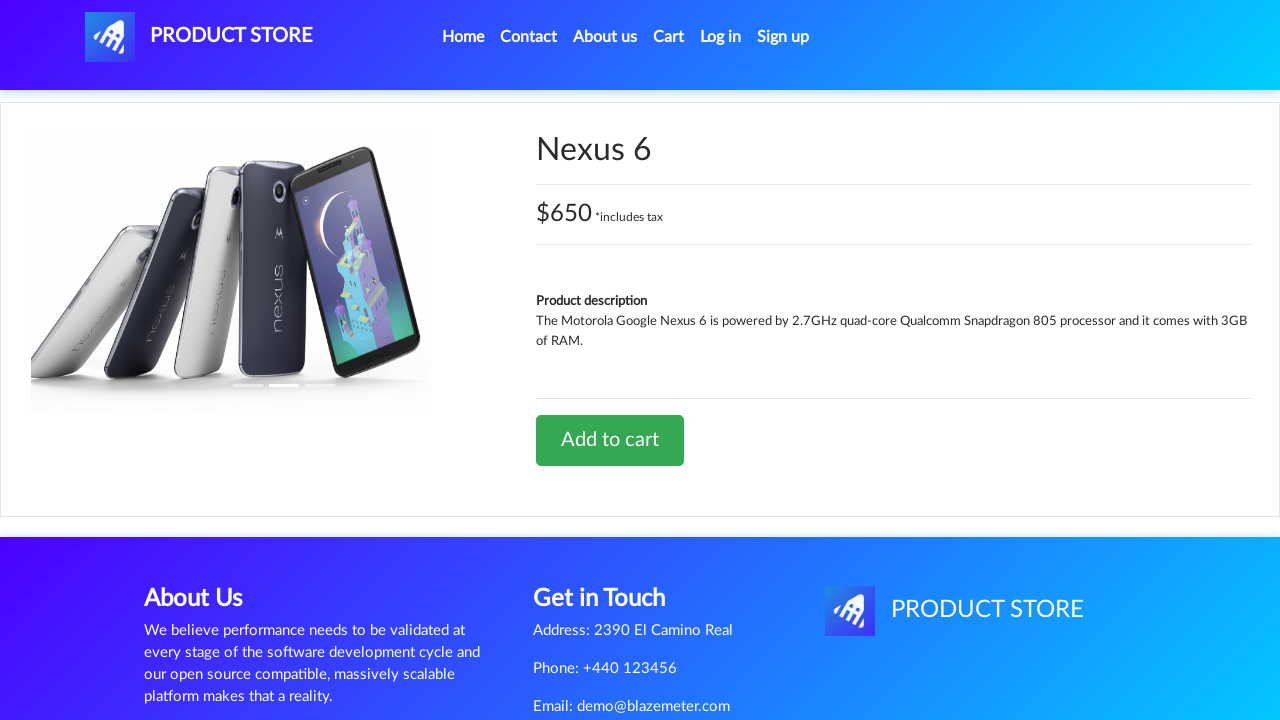

Clicked 'Add to cart' button at (610, 440) on text='Add to cart'
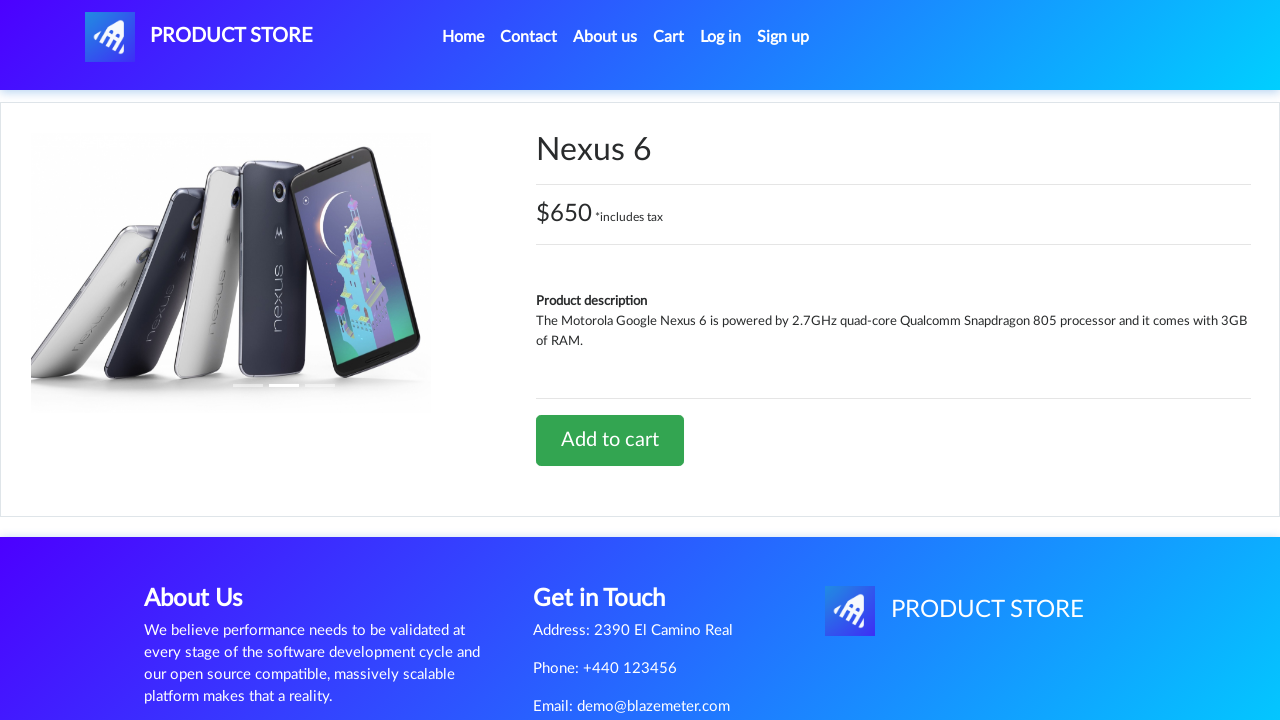

Waited 2 seconds for add to cart action to complete
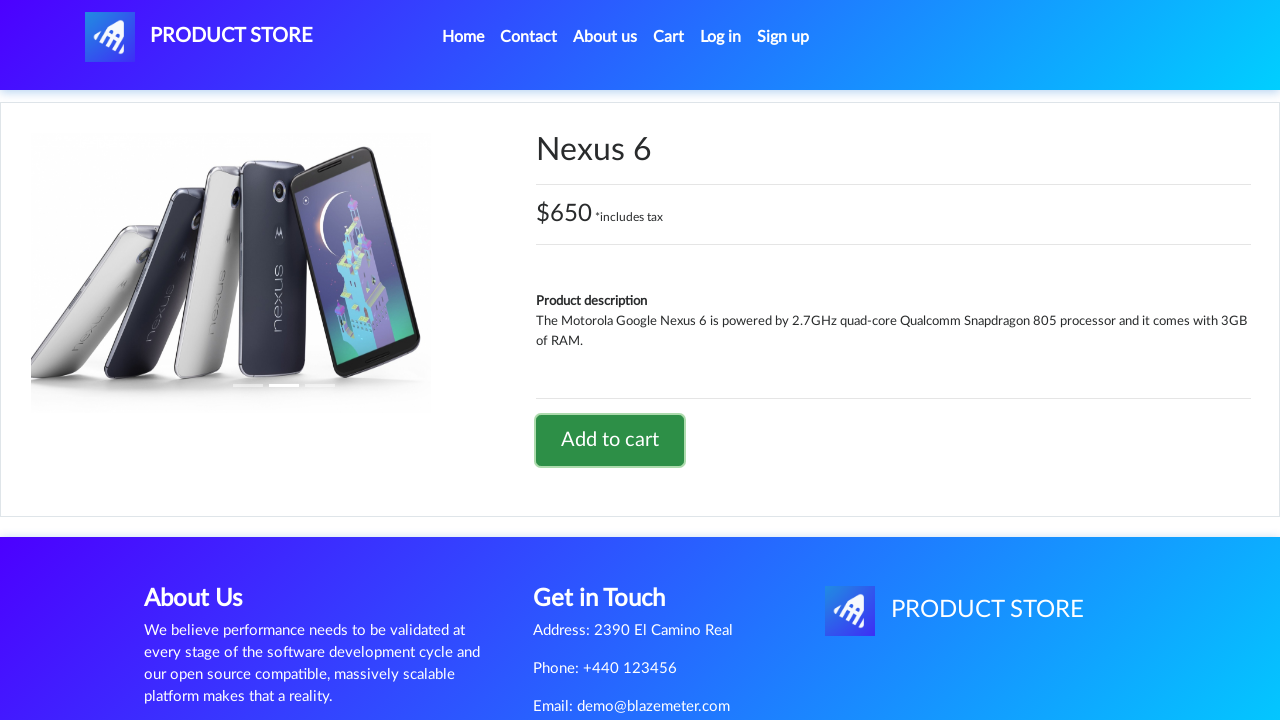

Set up dialog handler to accept alert
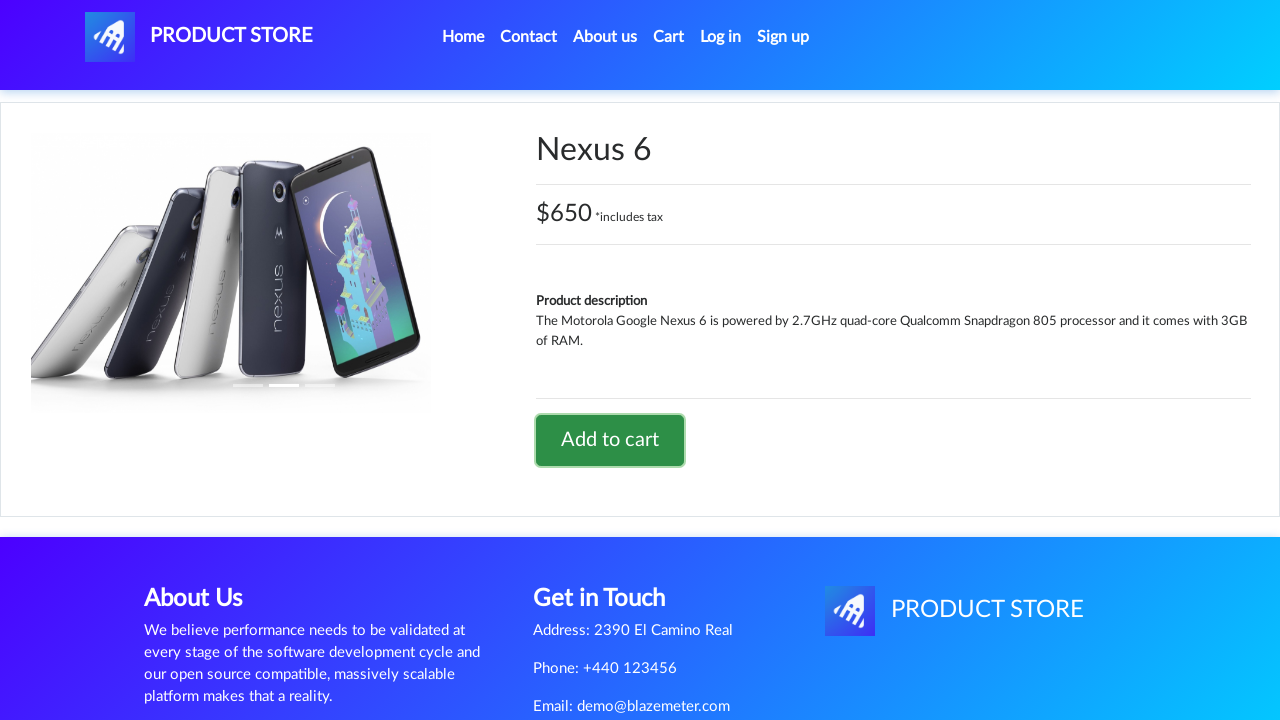

Clicked on Cart link to navigate to shopping cart at (669, 37) on text='Cart'
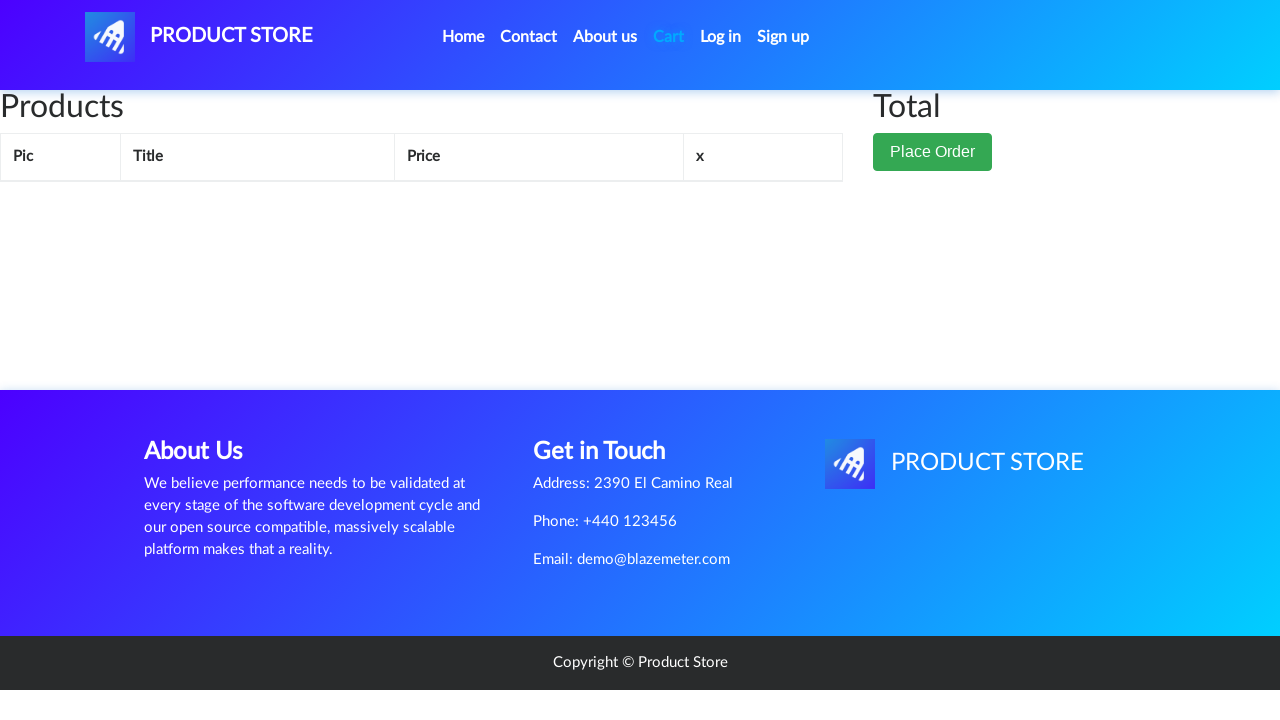

Waited 250ms for cart page to load
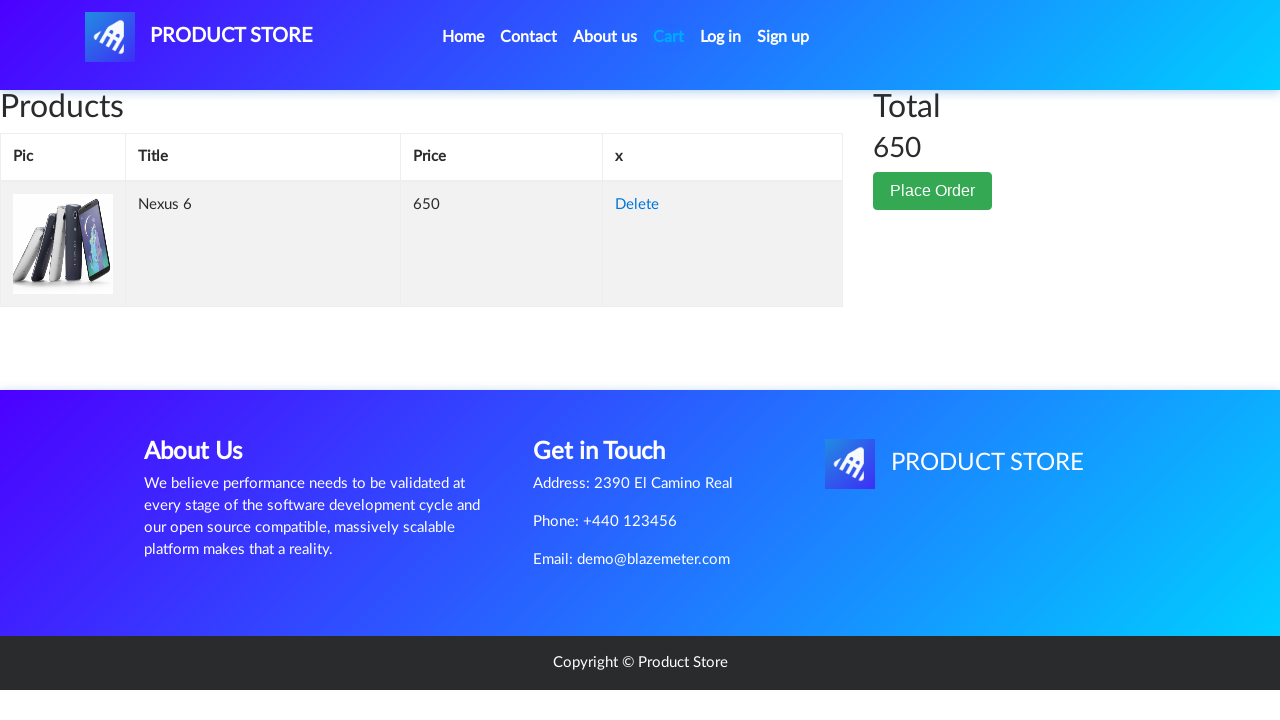

Verified cart page loaded with Place Order button visible
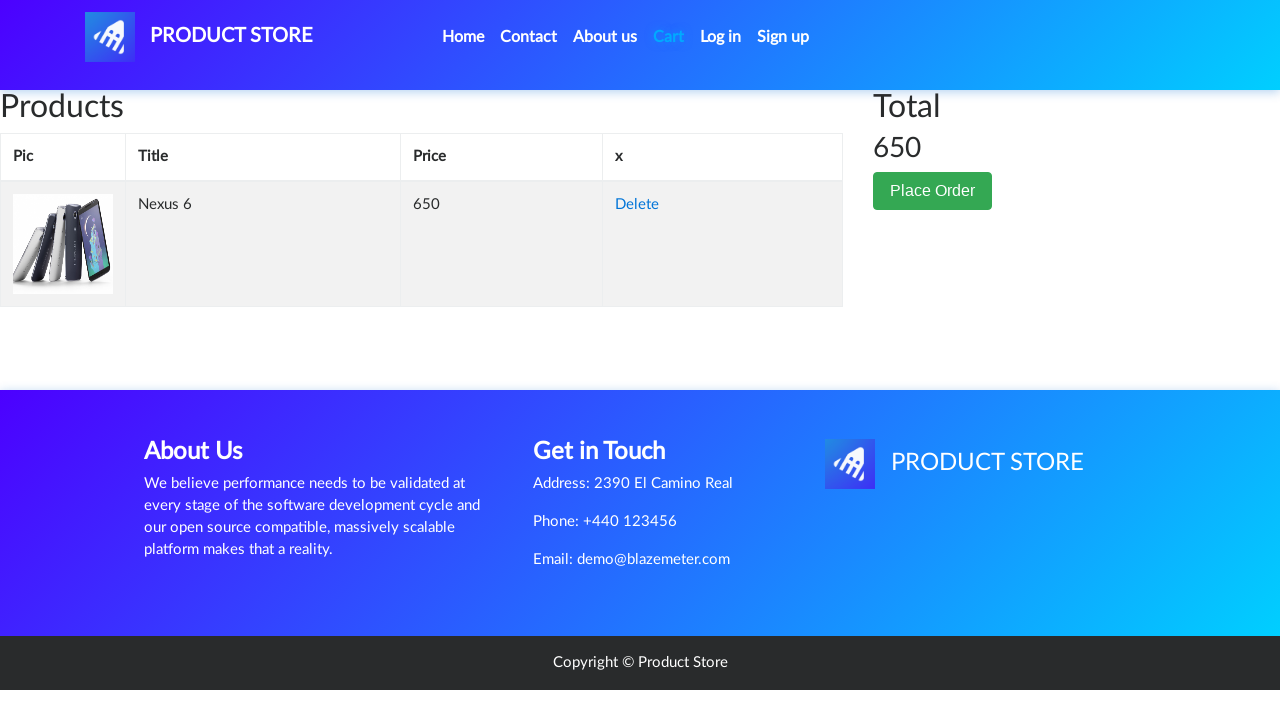

Verified Nexus 6 product is present in the cart
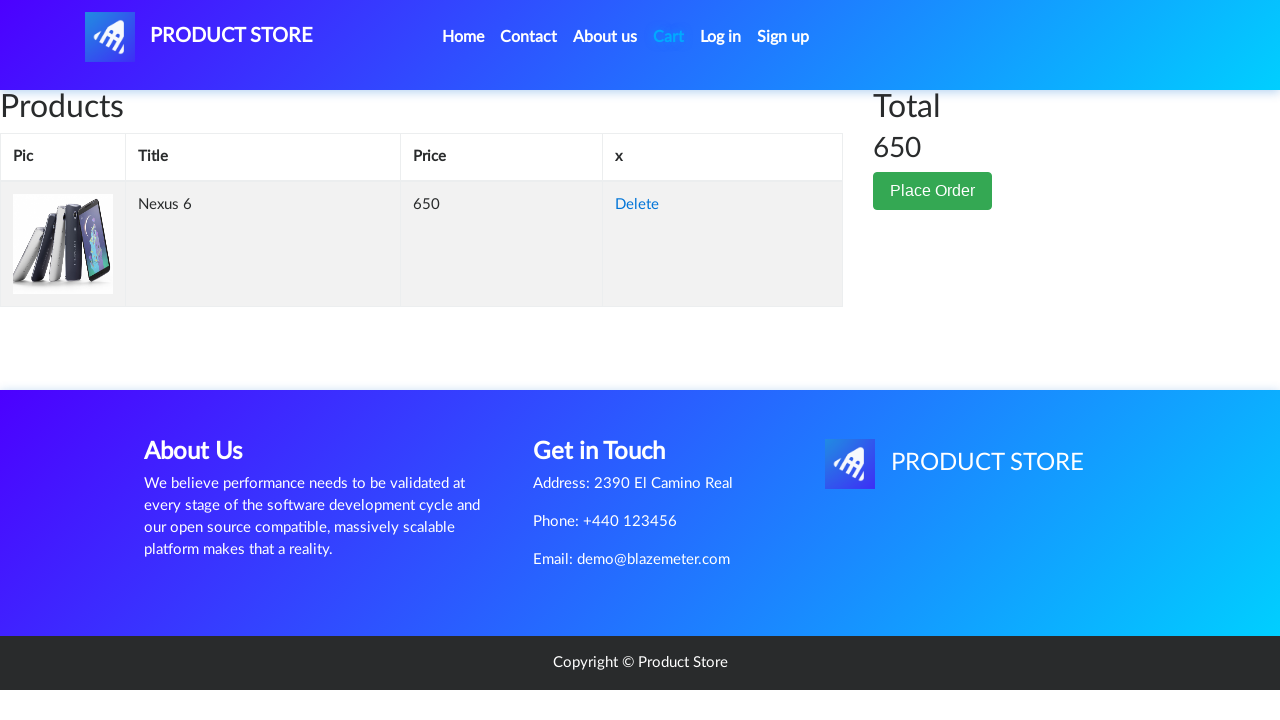

Clicked Delete button to remove Nexus 6 from cart at (637, 205) on xpath=//td[contains(., 'Nexus 6')]/following::*/a[text() = 'Delete']
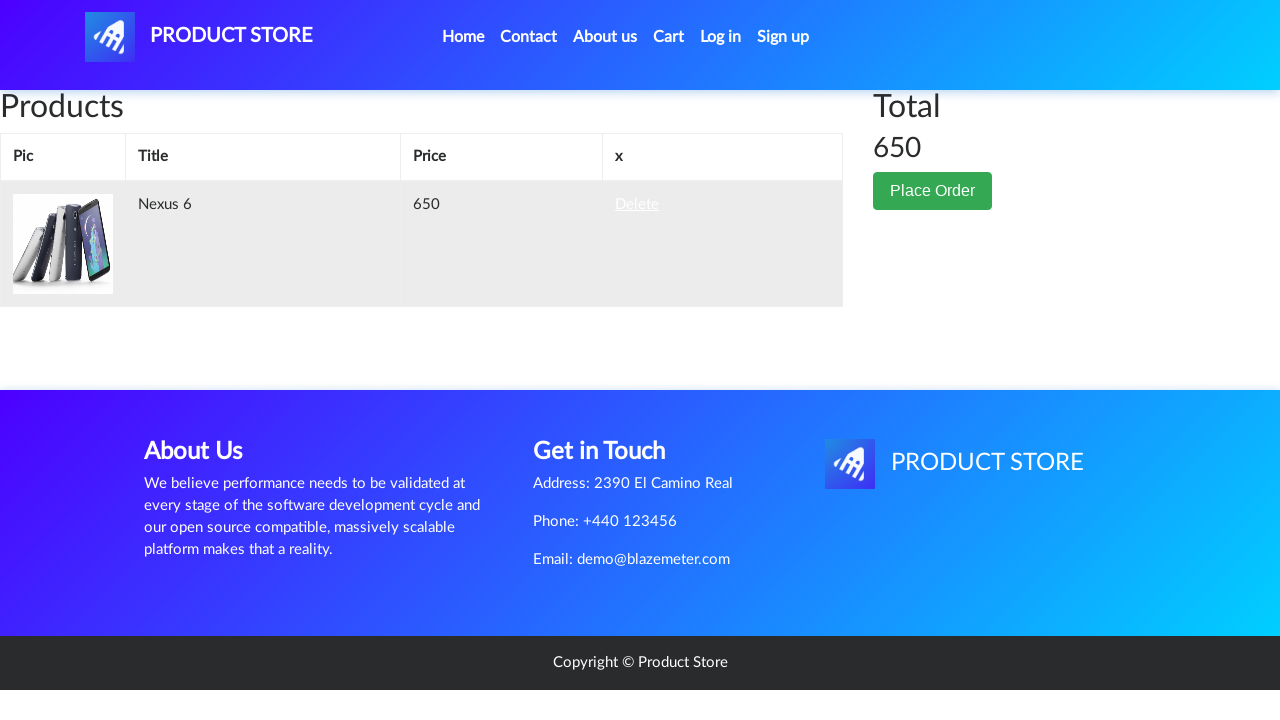

Waited 1 second for product deletion to complete
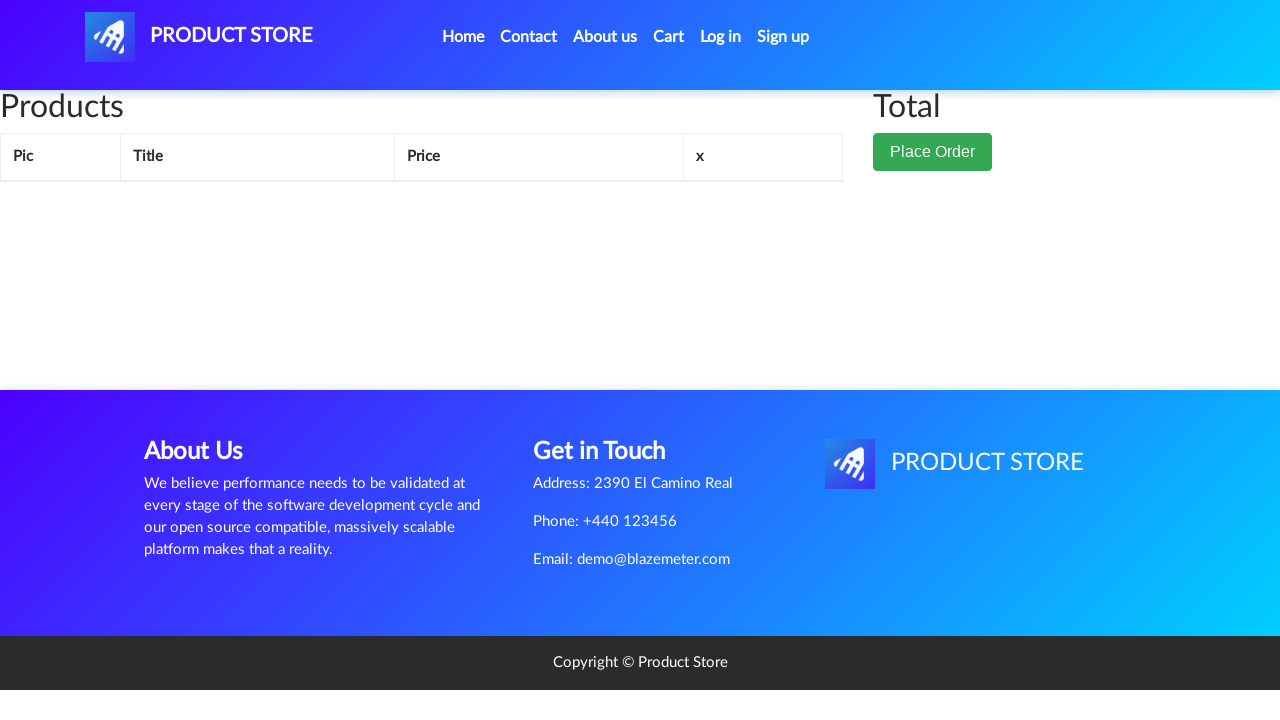

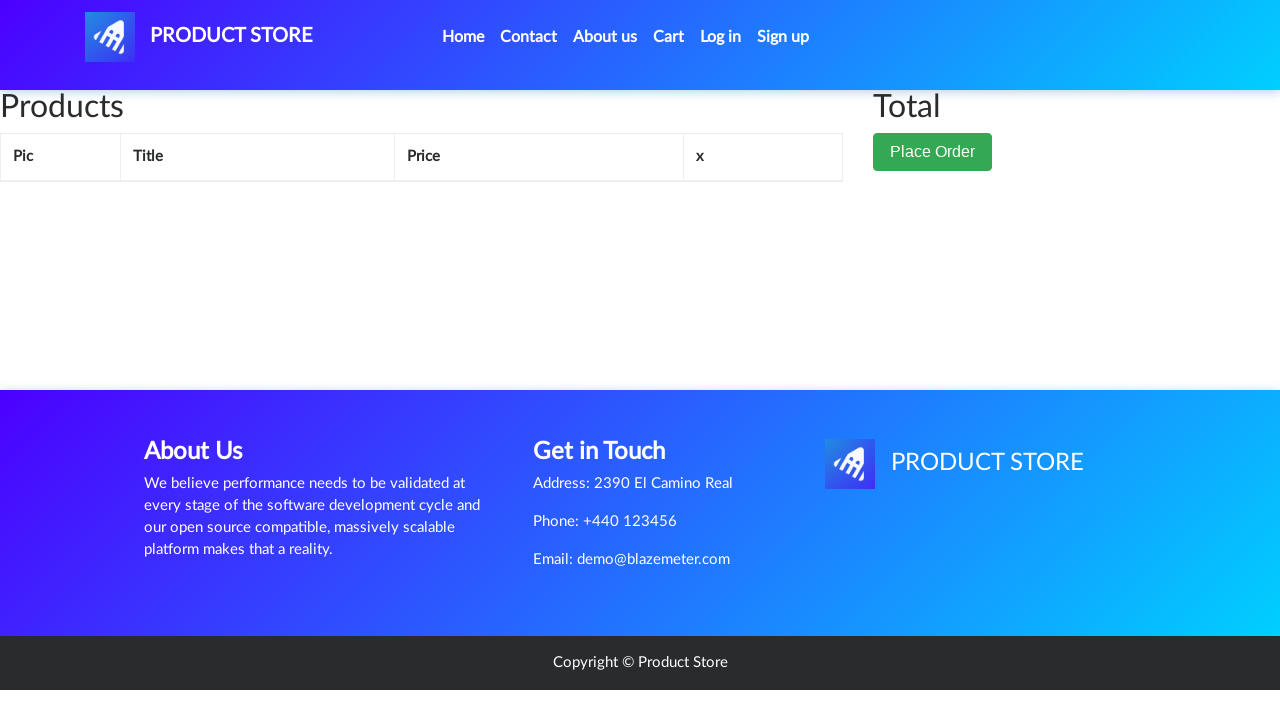